Tests nested iframe form submission by navigating through multiple iframe levels to fill email, password, and confirm password fields, then submits the form

Starting URL: https://demoapps.qspiders.com/ui/frames?sublist=0

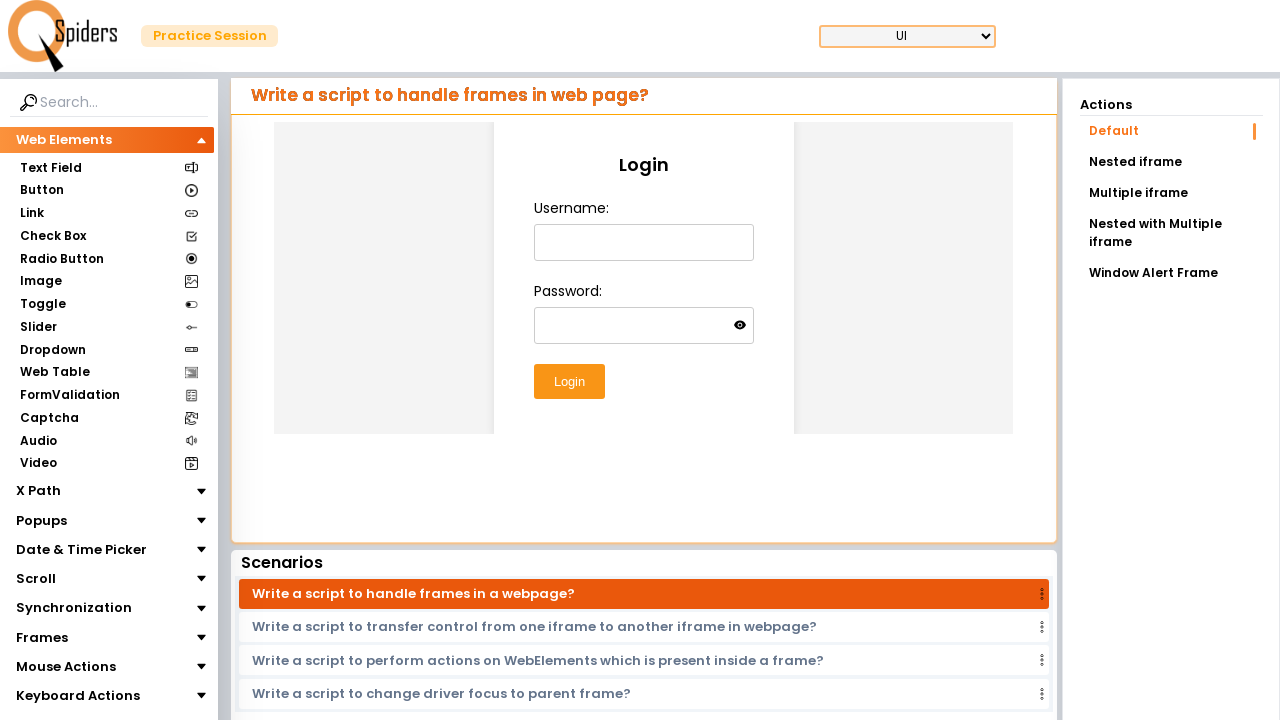

Clicked on 'Nested with Multiple iframe' navigation link at (1171, 233) on xpath=//a[contains(text(),'Nested with Multiple iframe')]
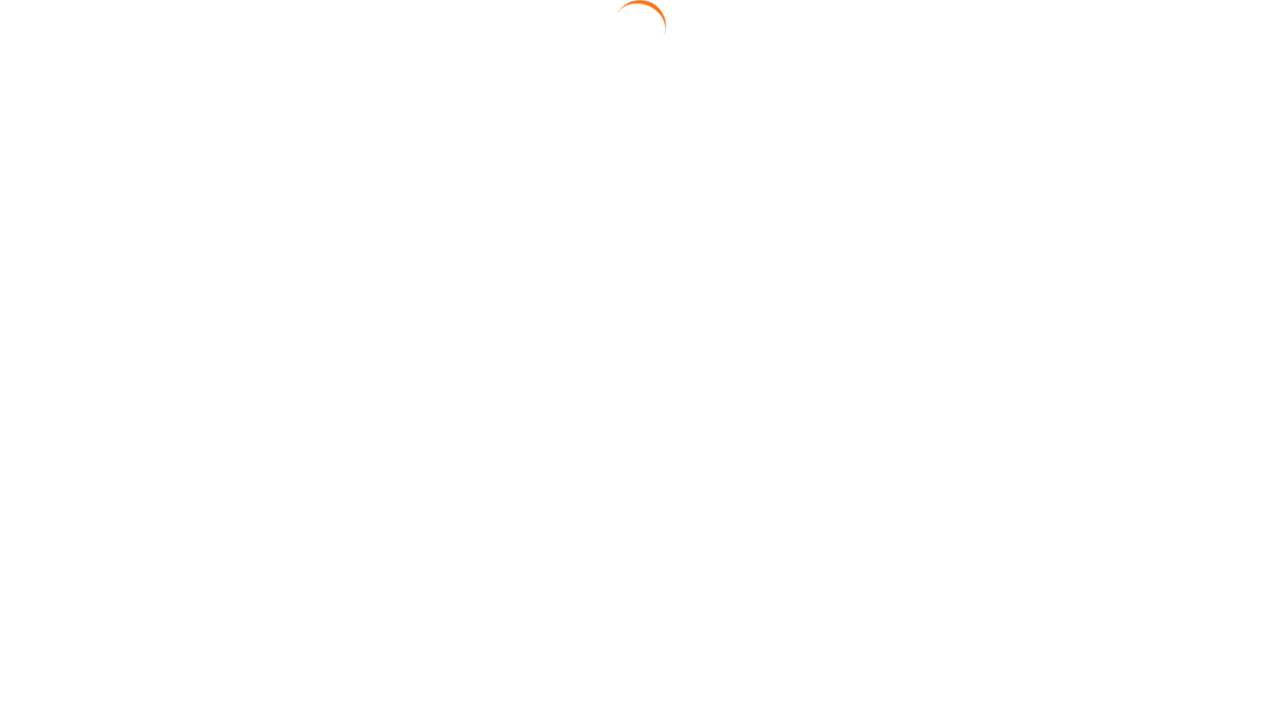

Waited 2 seconds for page to load
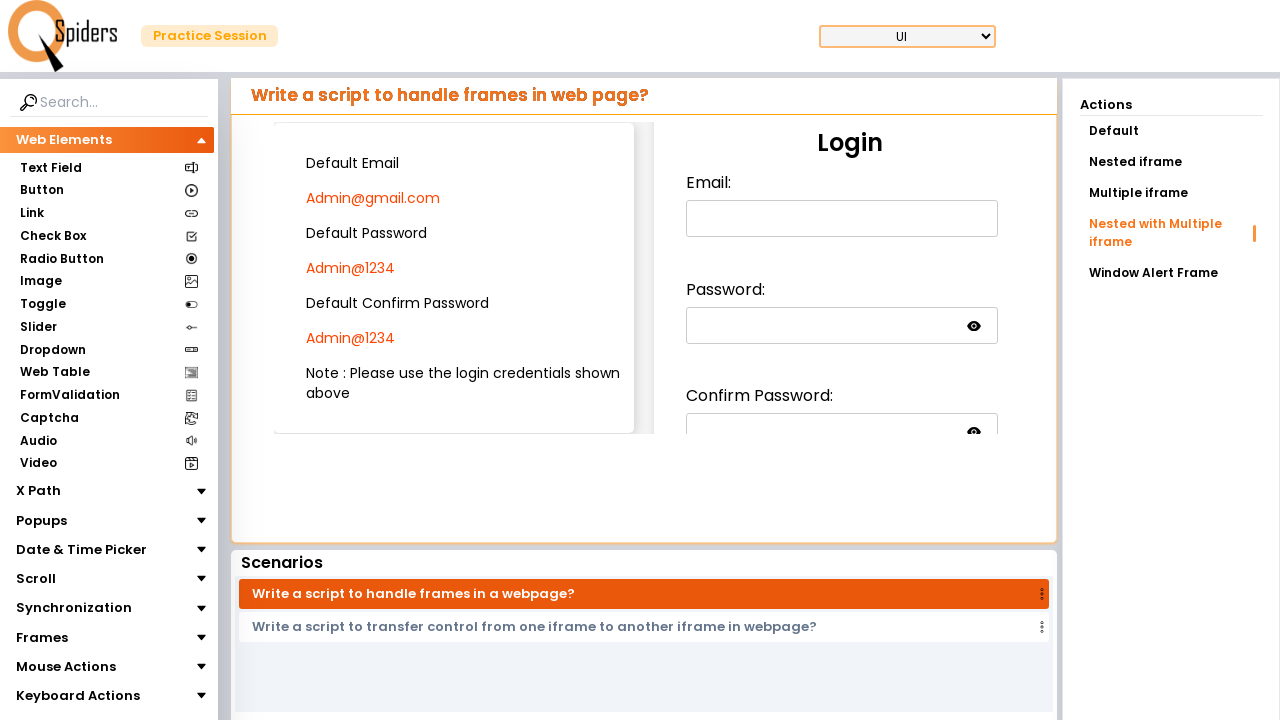

Located outermost iframe
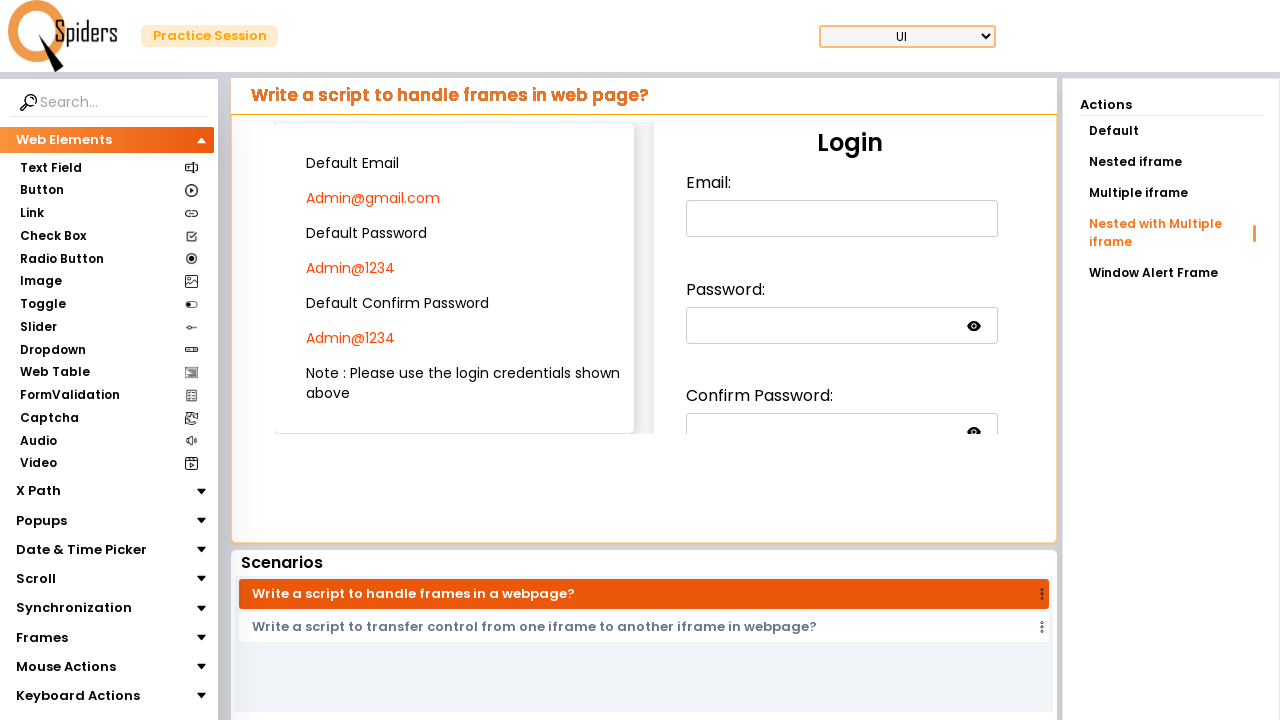

Located outer iframe within outermost iframe
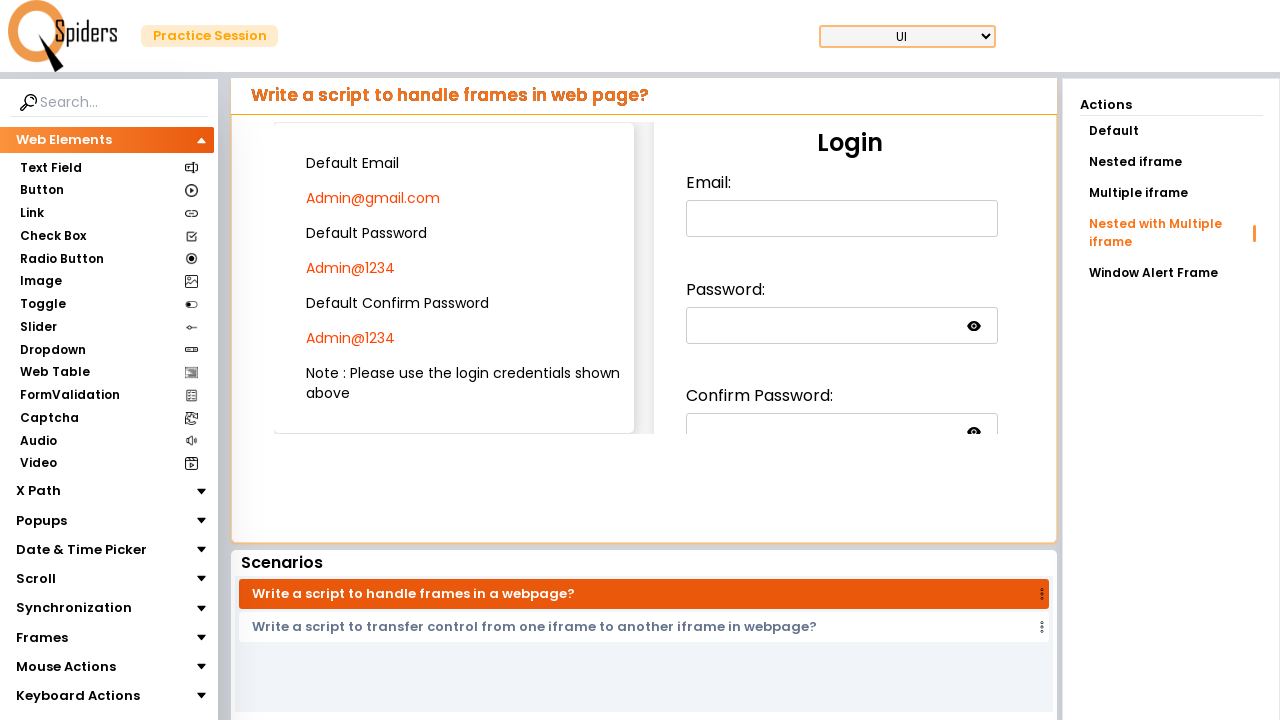

Filled email field with 'Admin@gmail.com' in nested email iframe on xpath=//div[@class='px-8 pt-8 rounded-xl ']/iframe >> internal:control=enter-fra
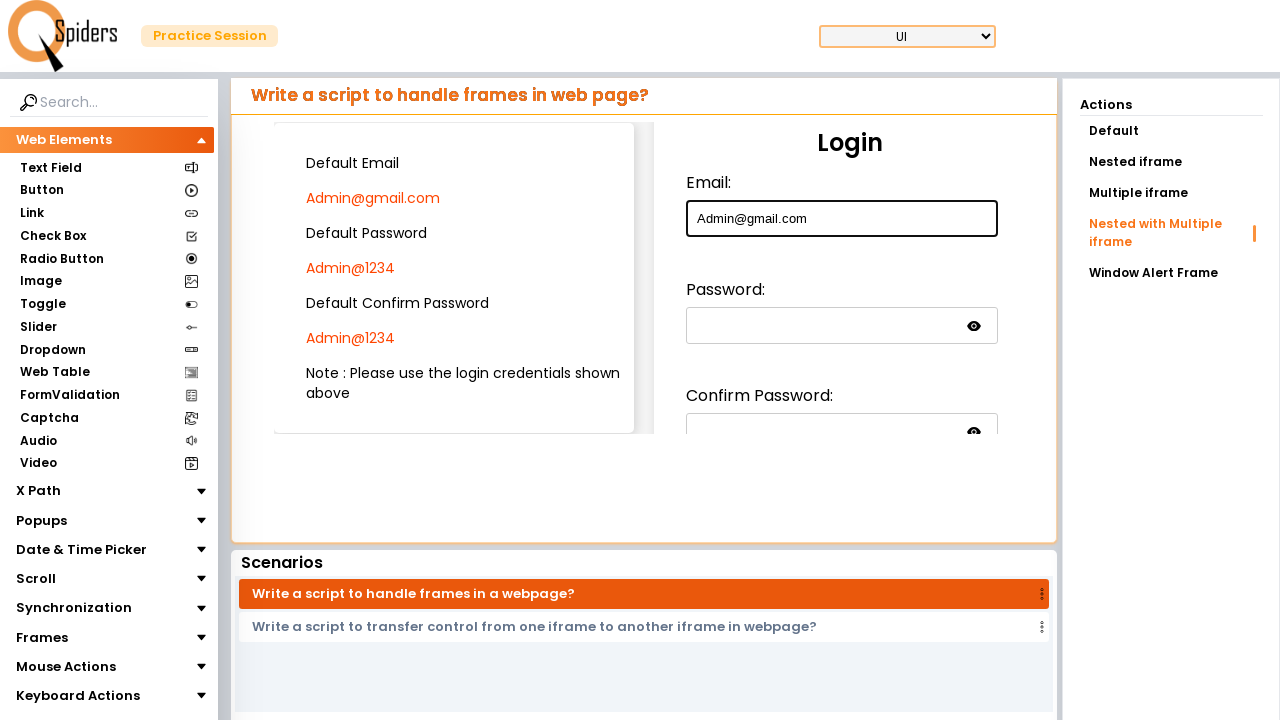

Filled password field with 'Admin@1234' in nested password iframe on xpath=//div[@class='px-8 pt-8 rounded-xl ']/iframe >> internal:control=enter-fra
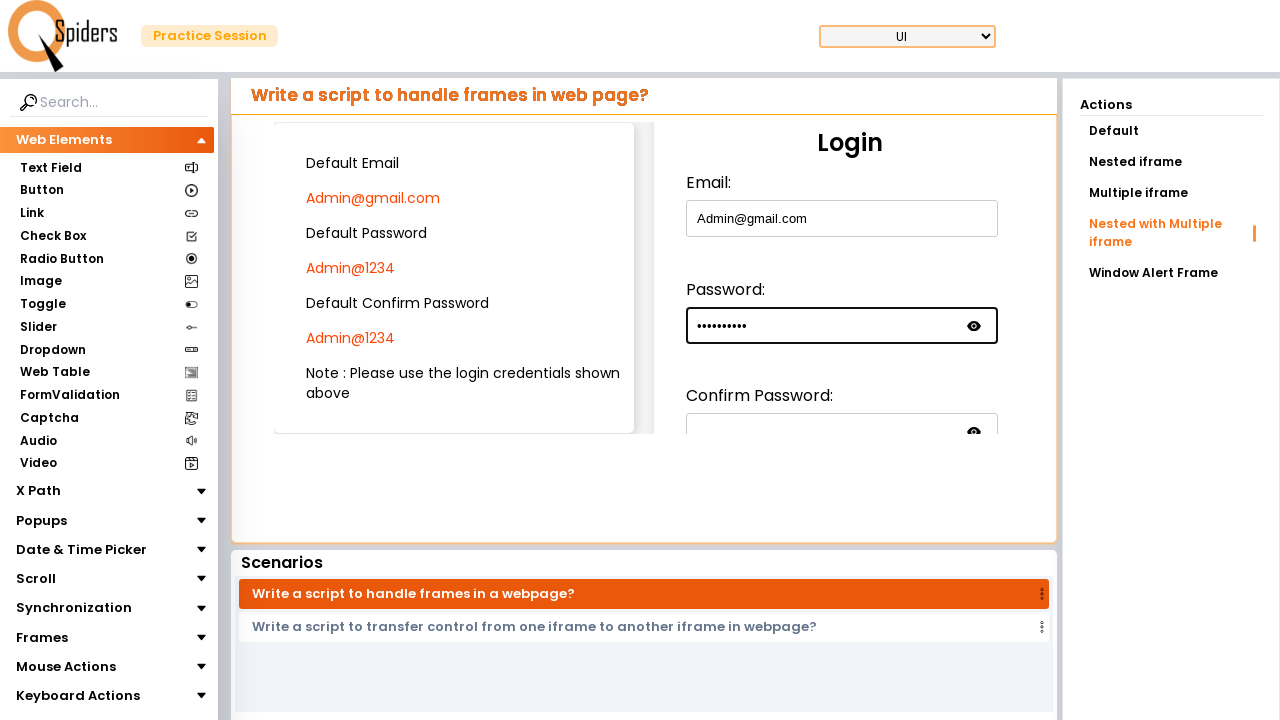

Filled confirm password field with 'Admin@1234' in nested confirm password iframe on xpath=//div[@class='px-8 pt-8 rounded-xl ']/iframe >> internal:control=enter-fra
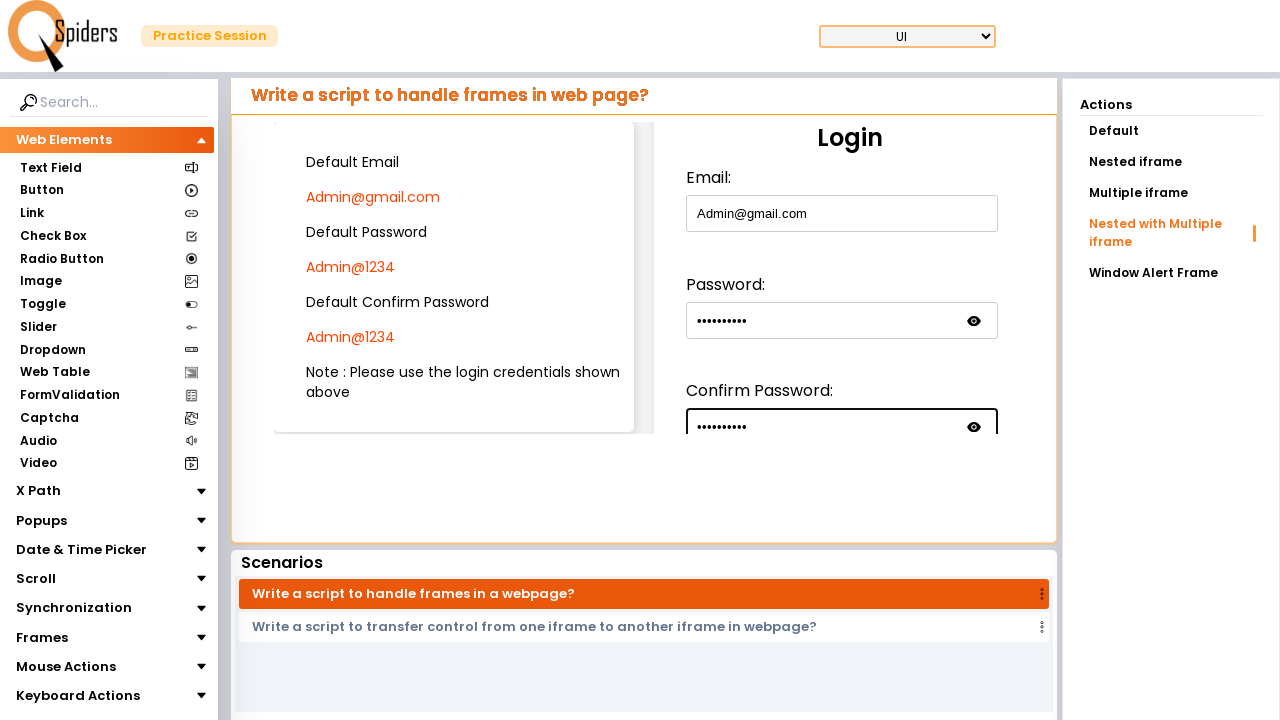

Clicked submit button to submit nested iframe form at (726, 355) on xpath=//div[@class='px-8 pt-8 rounded-xl ']/iframe >> internal:control=enter-fra
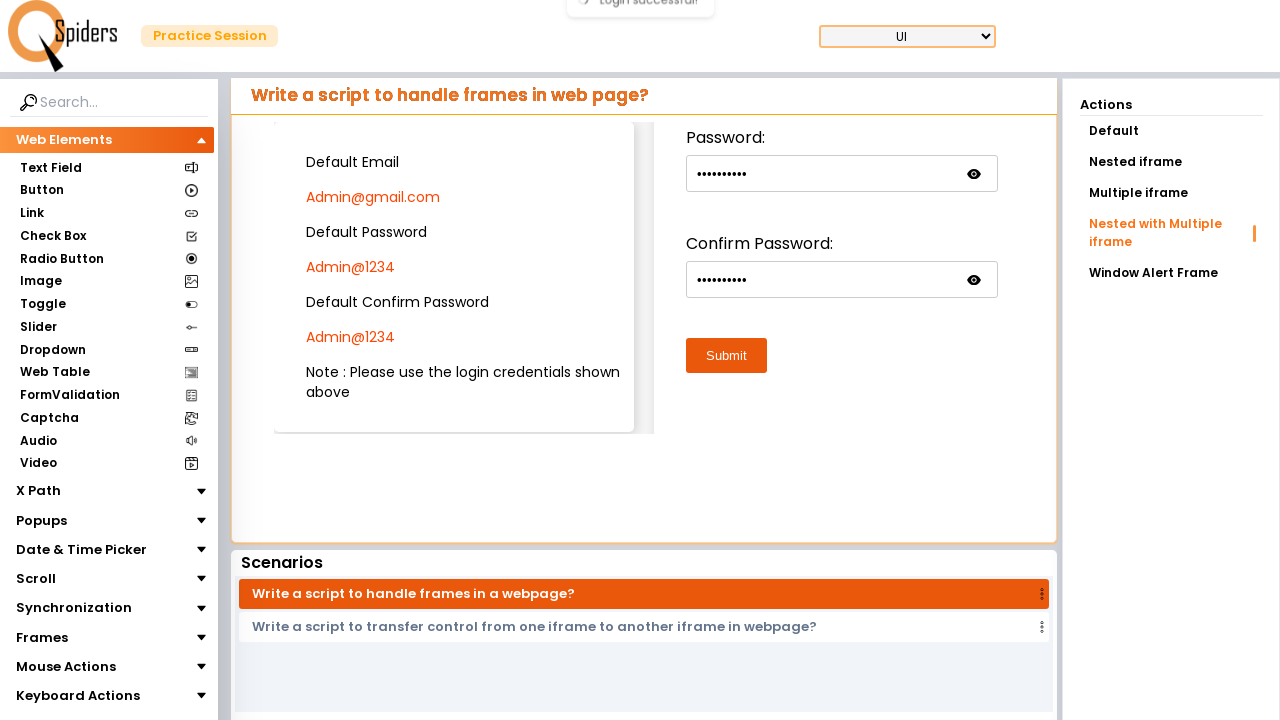

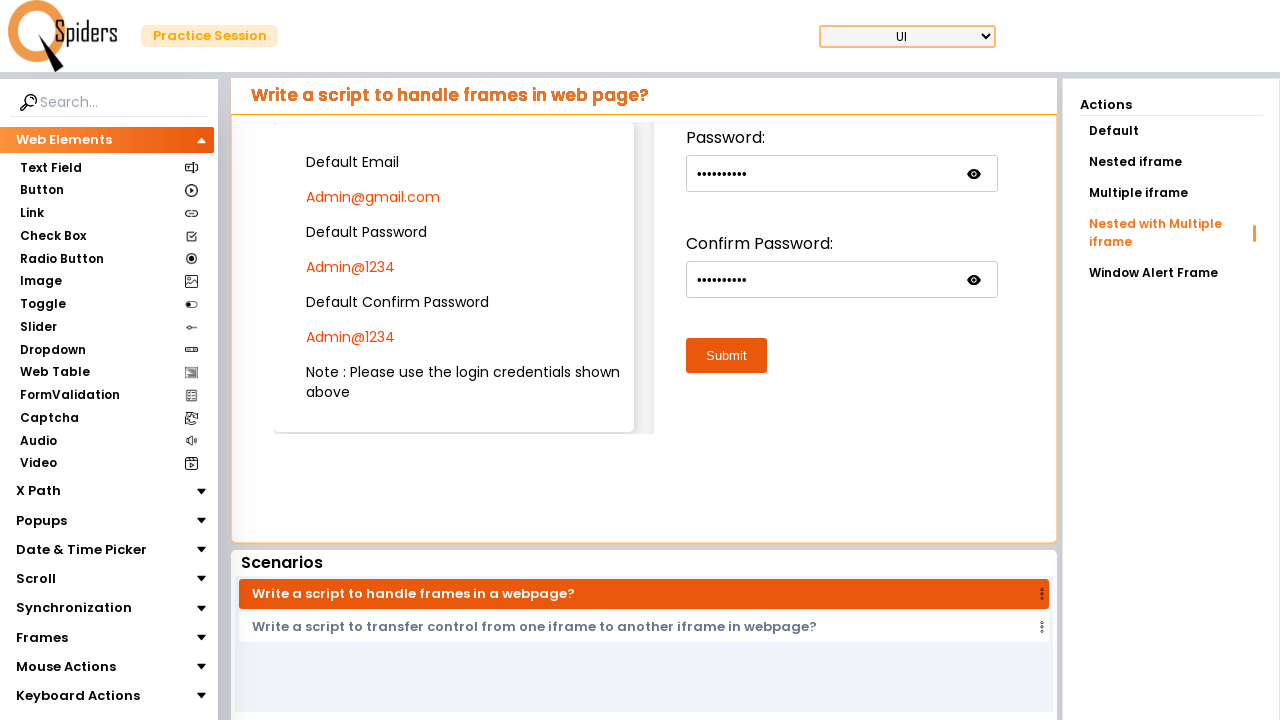